Tests custom radio button selection on a Google Form by clicking on a location option

Starting URL: https://docs.google.com/forms/d/e/1FAIpQLSfiypnd69zhuDkjKgqvpID9kwO29UCzeCVrGGtbNPZXQok0jA/viewform

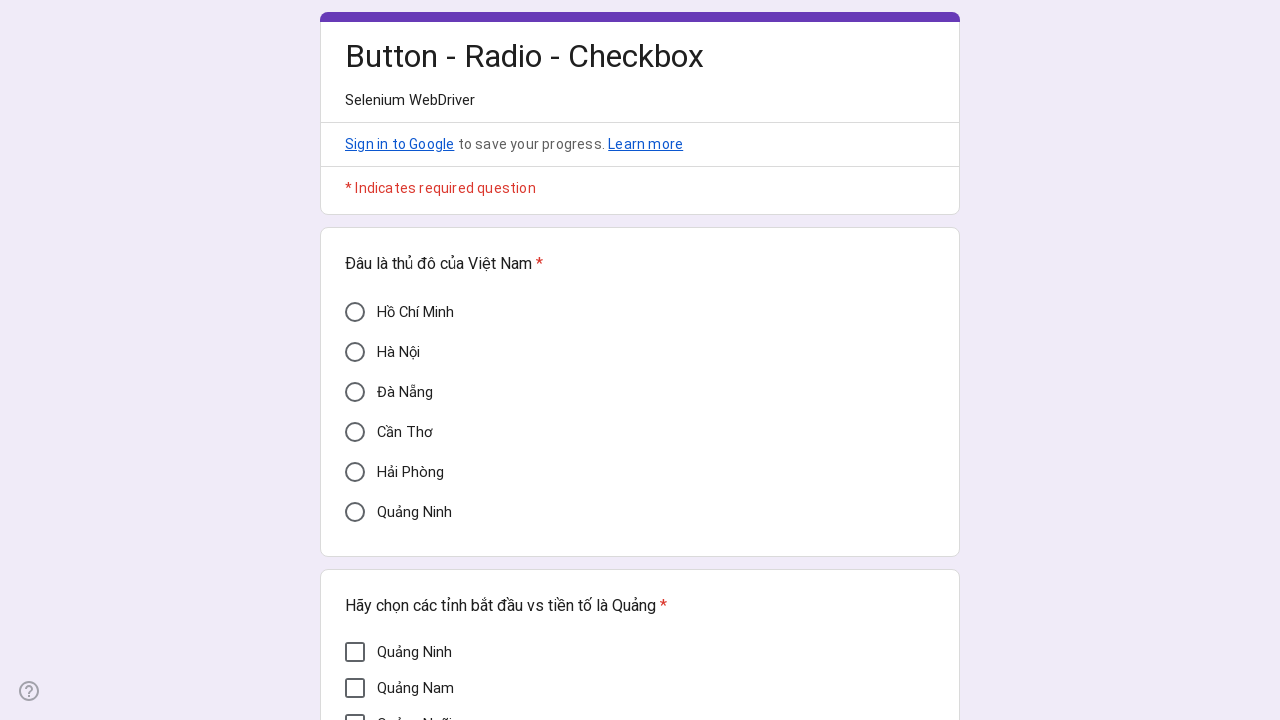

Verified Cần Thơ option is visible and not checked
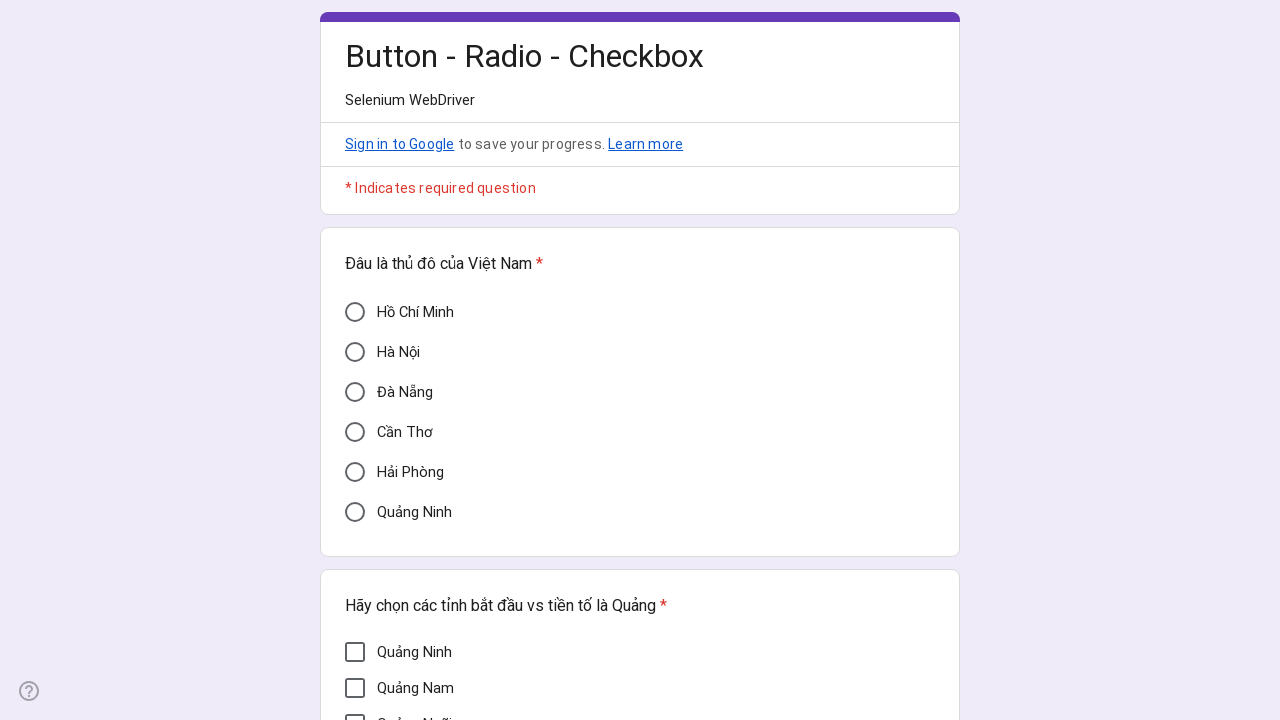

Clicked on Cần Thơ location option at (355, 432) on div[aria-label='Cần Thơ']
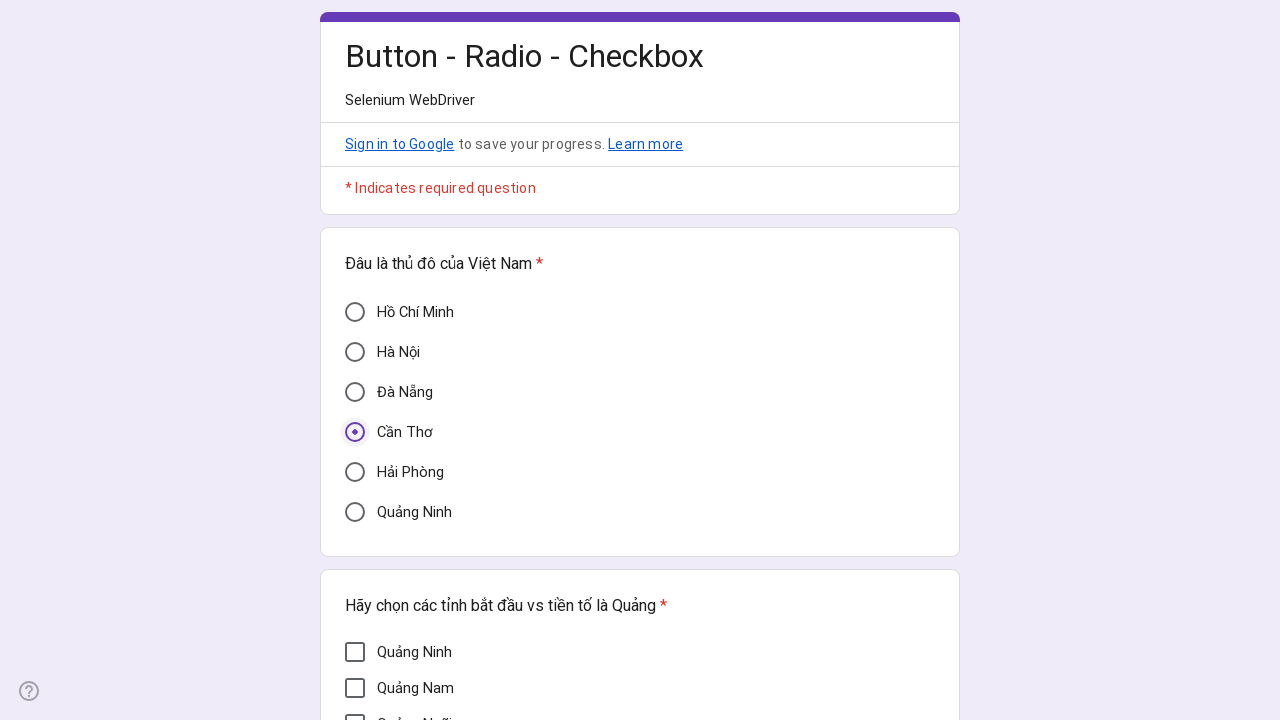

Waited for selection to be processed
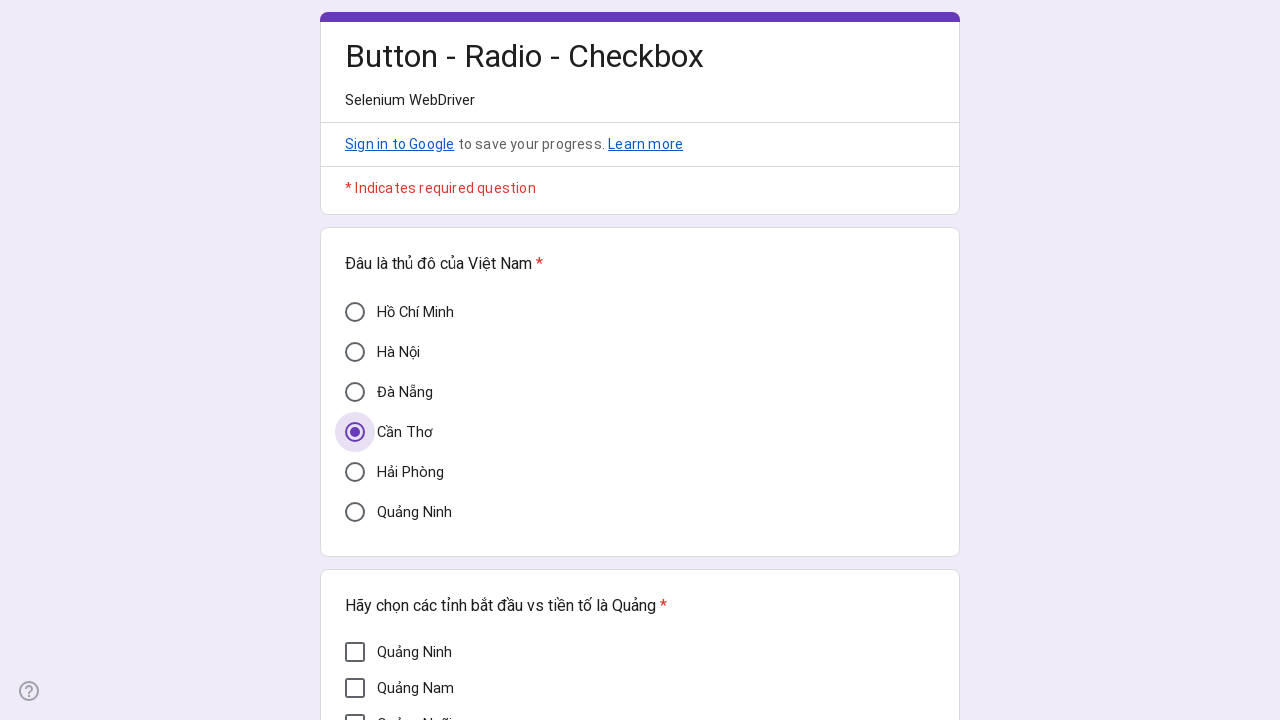

Verified Cần Thơ option is now checked
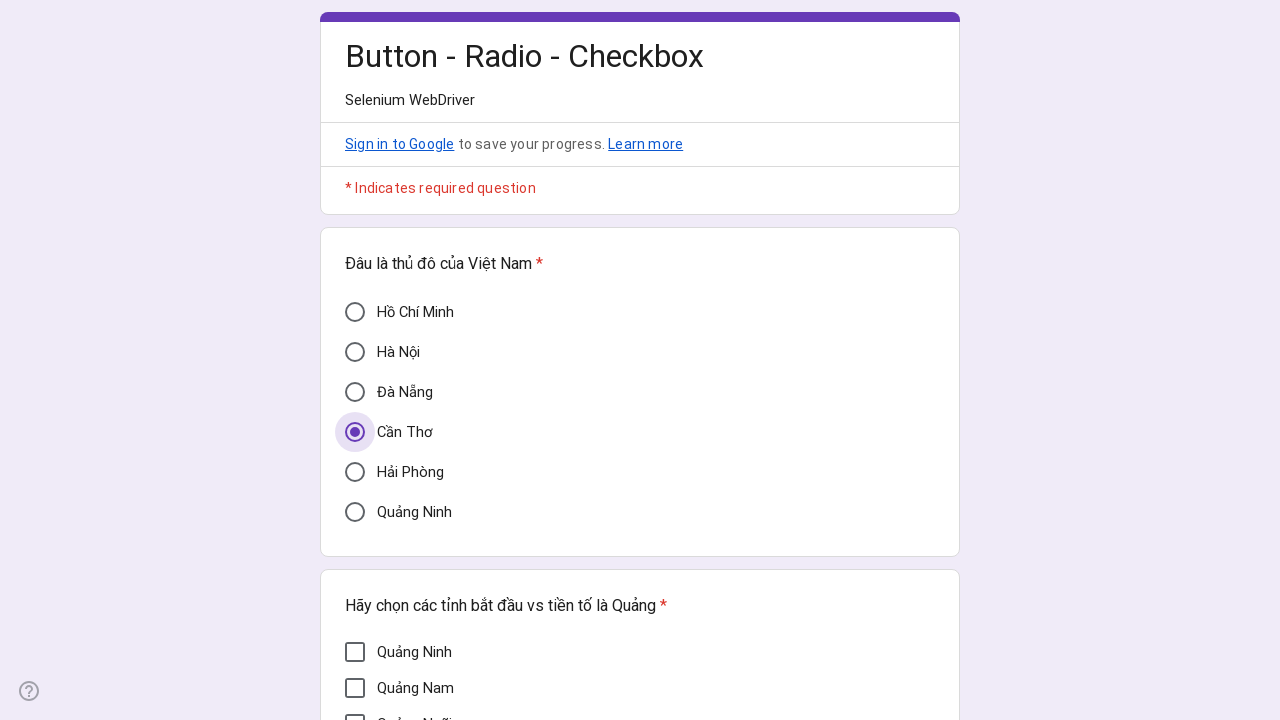

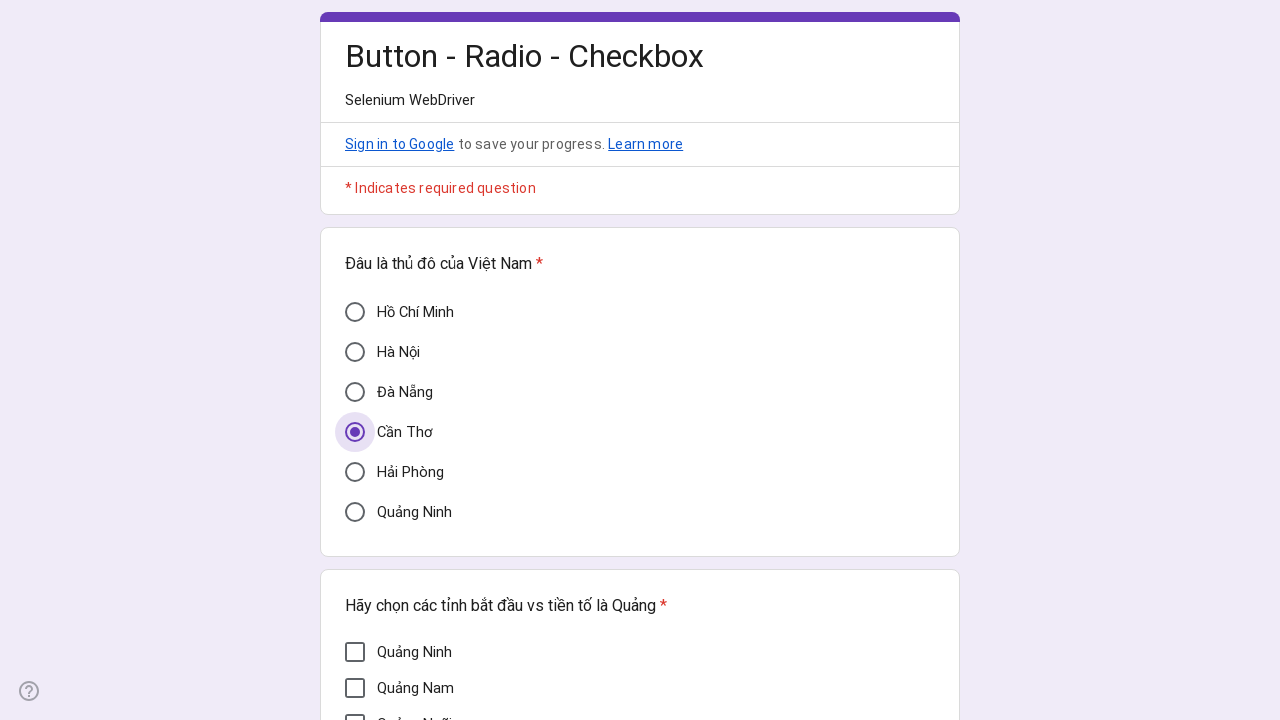